Tests user registration flow by navigating to the registration page, filling out the registration form with first name, last name, email, telephone, and password fields, then verifying successful account creation.

Starting URL: https://ecommerce-playground.lambdatest.io/

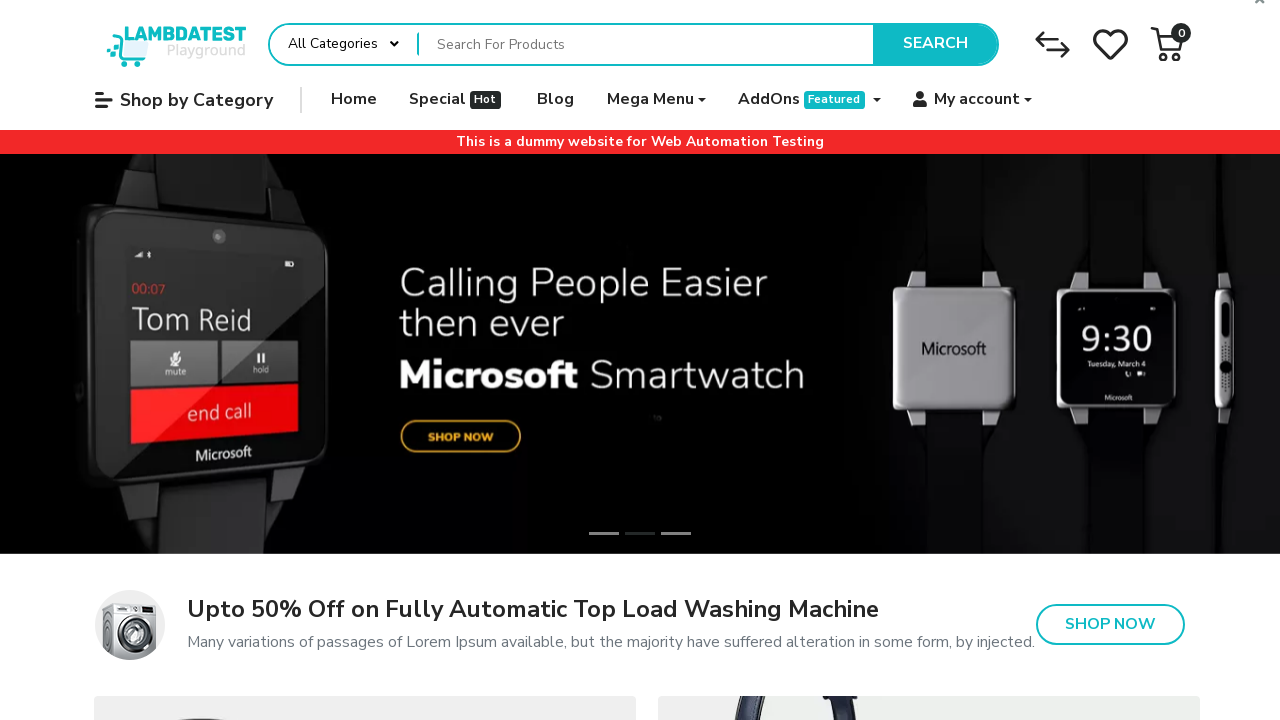

Hovered over My account button to reveal dropdown menu at (973, 100) on internal:role=button[name="My account"i]
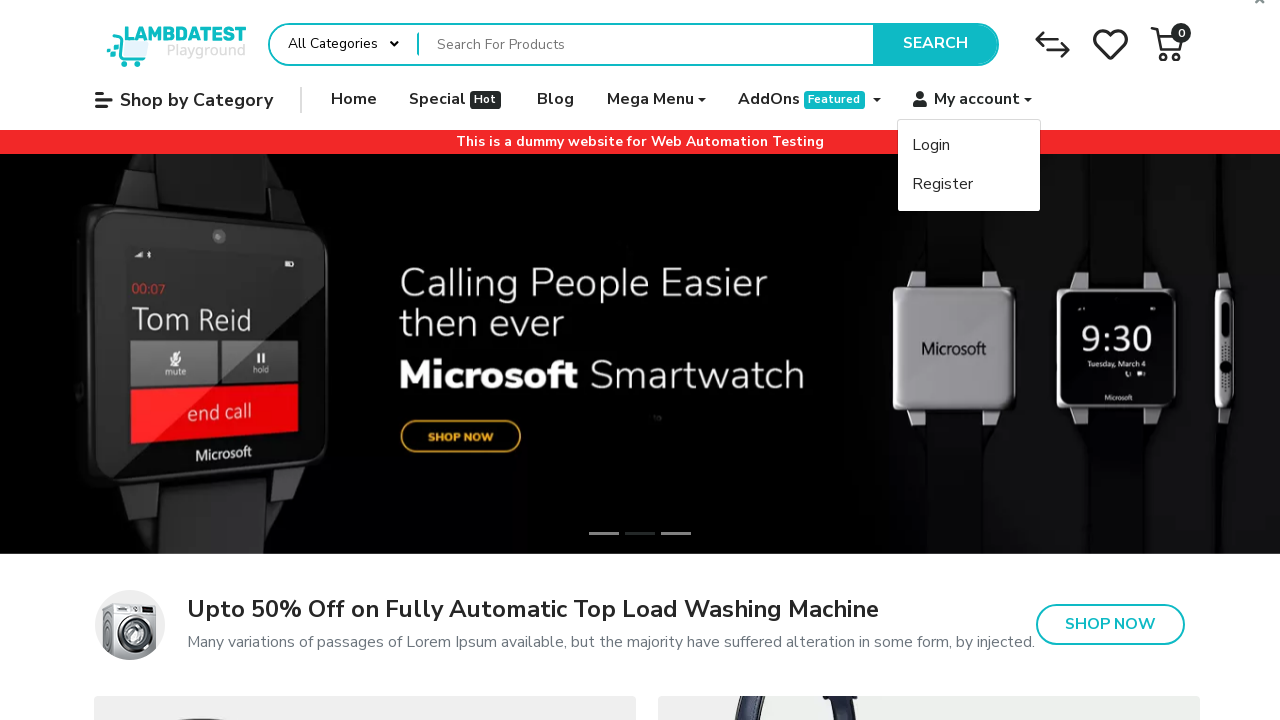

Clicked Register option from dropdown menu at (943, 184) on internal:text="Register"i
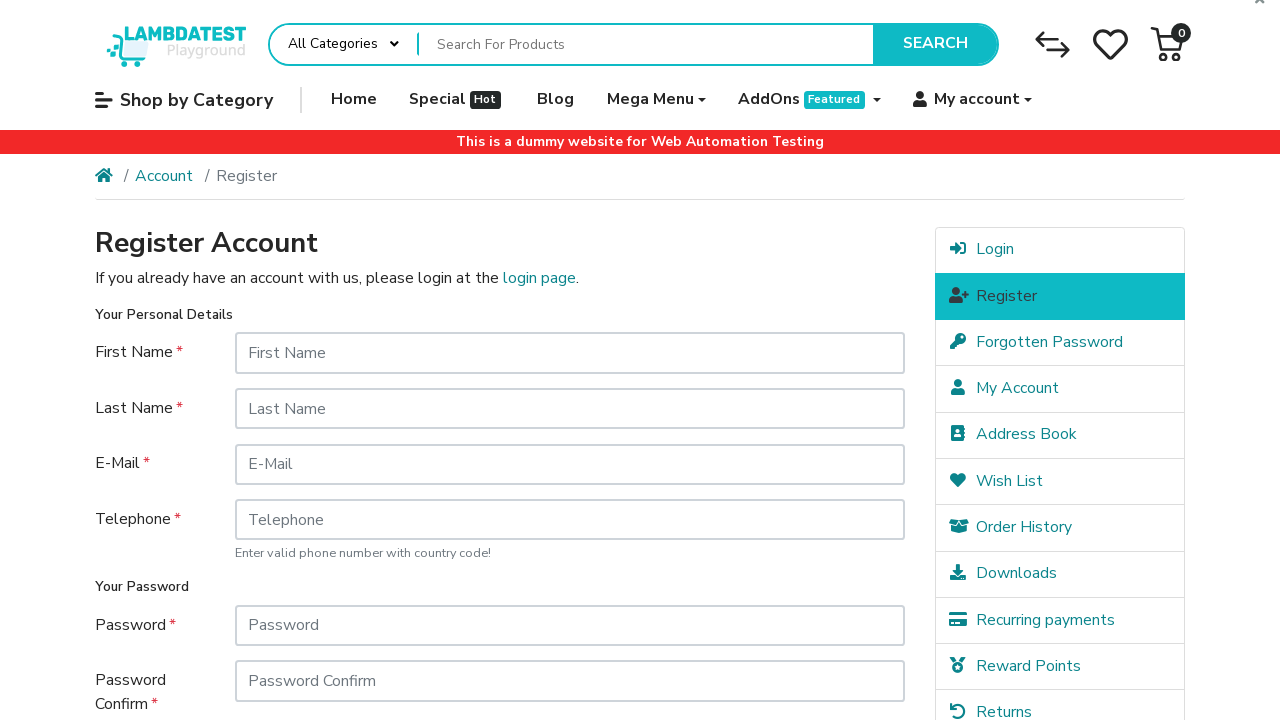

Filled First Name field with 'JohnTestUser' on internal:attr=[placeholder="First Name"i]
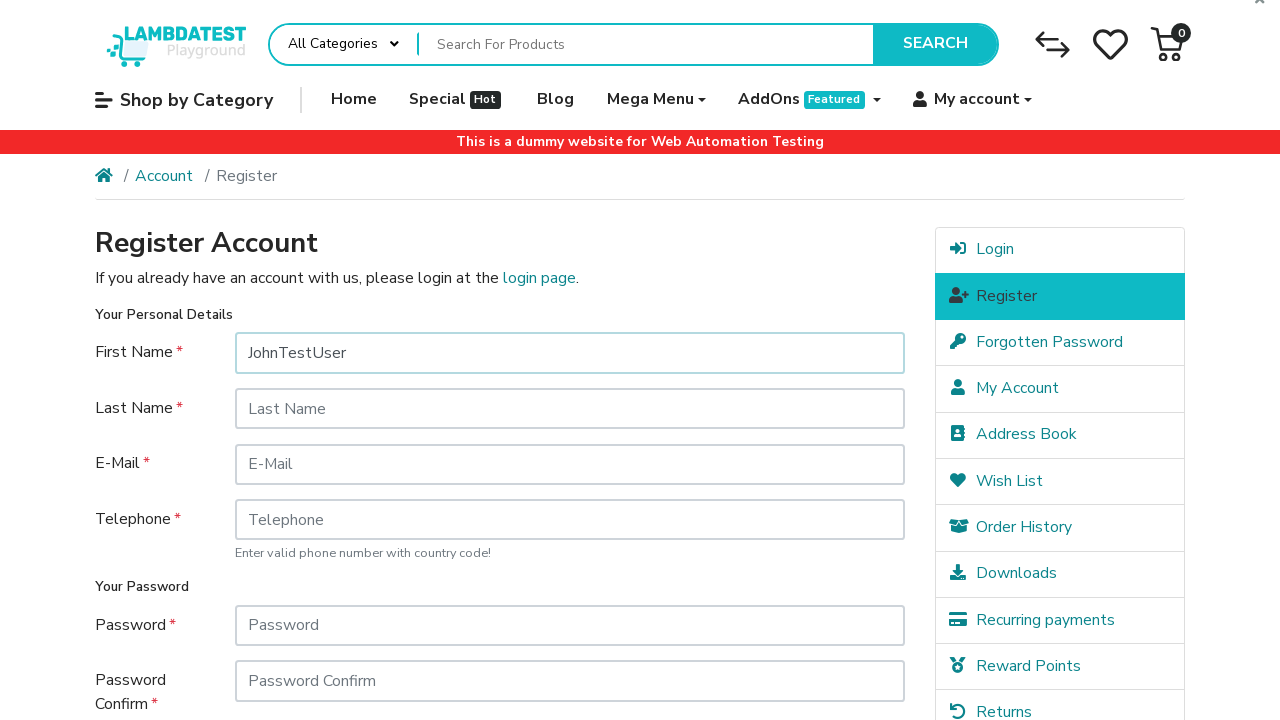

Filled Last Name field with 'SmithTestLast' on internal:attr=[placeholder="Last Name"i]
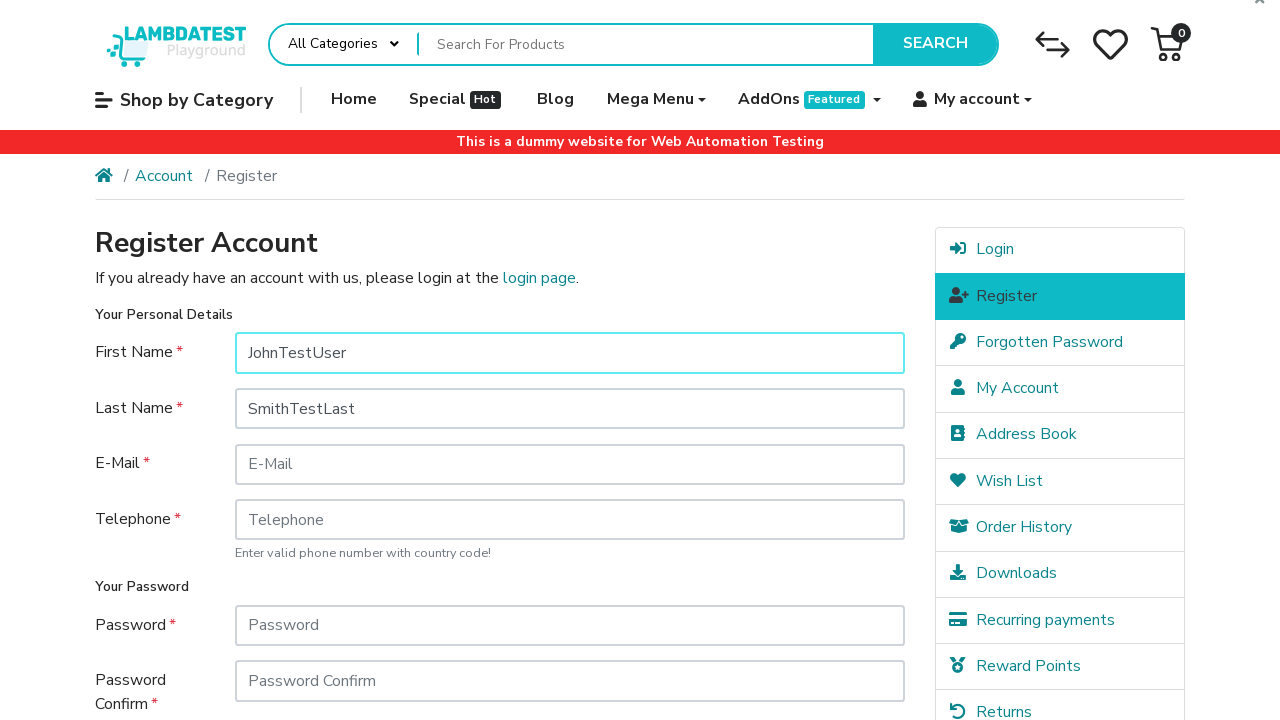

Filled E-Mail field with randomly generated email 'testuserpcbx9fx@example.com' on internal:attr=[placeholder="E-Mail"i]
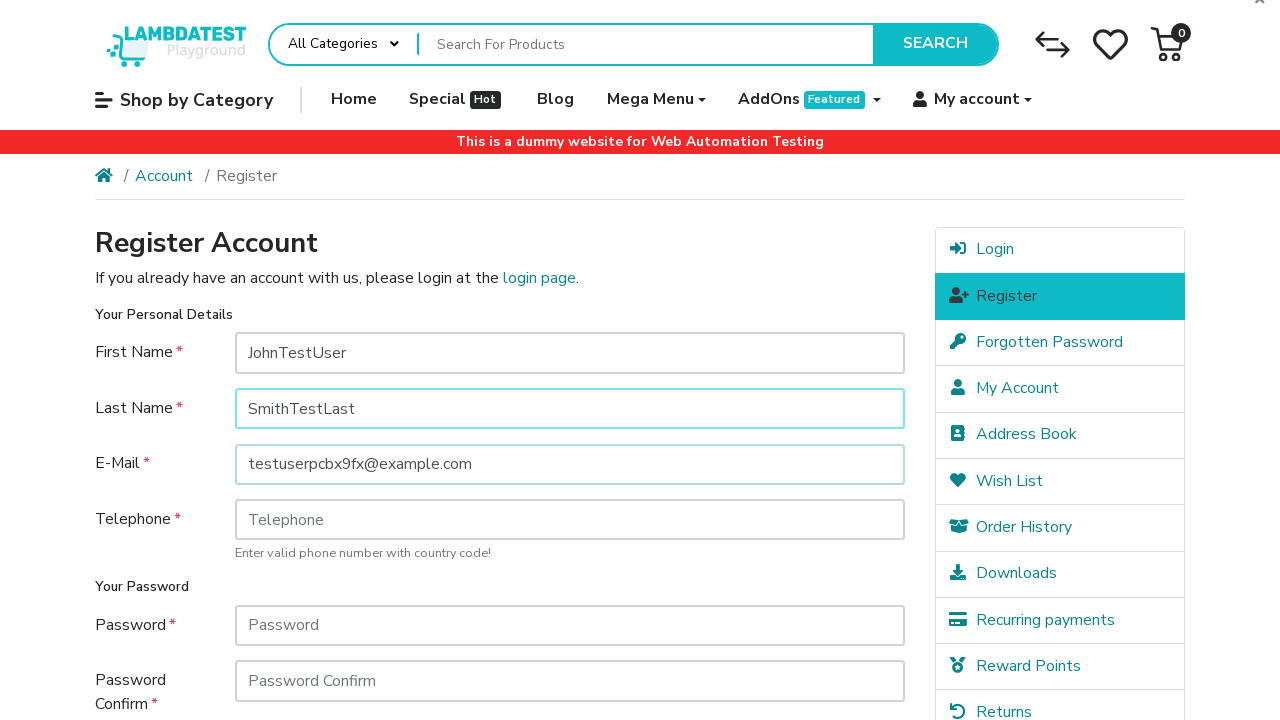

Filled Telephone field with '5551234567' on internal:attr=[placeholder="Telephone"i]
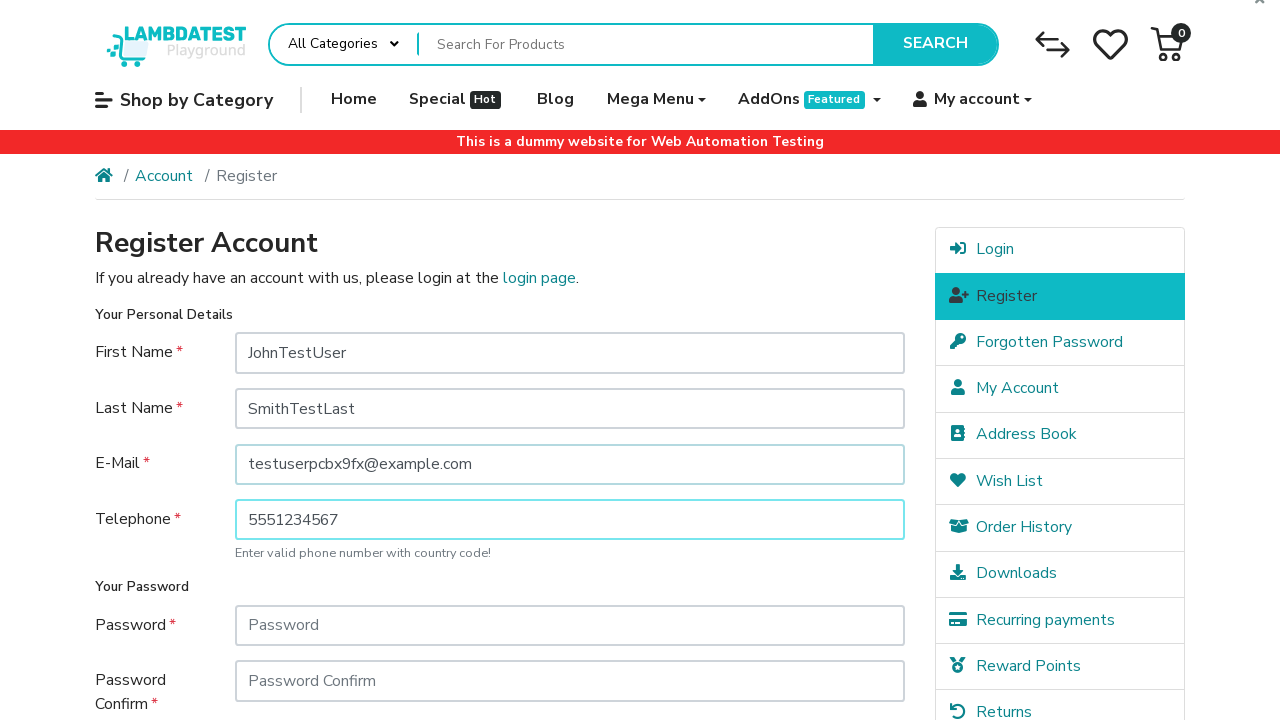

Filled password field with 'TestPass123!' on #input-password
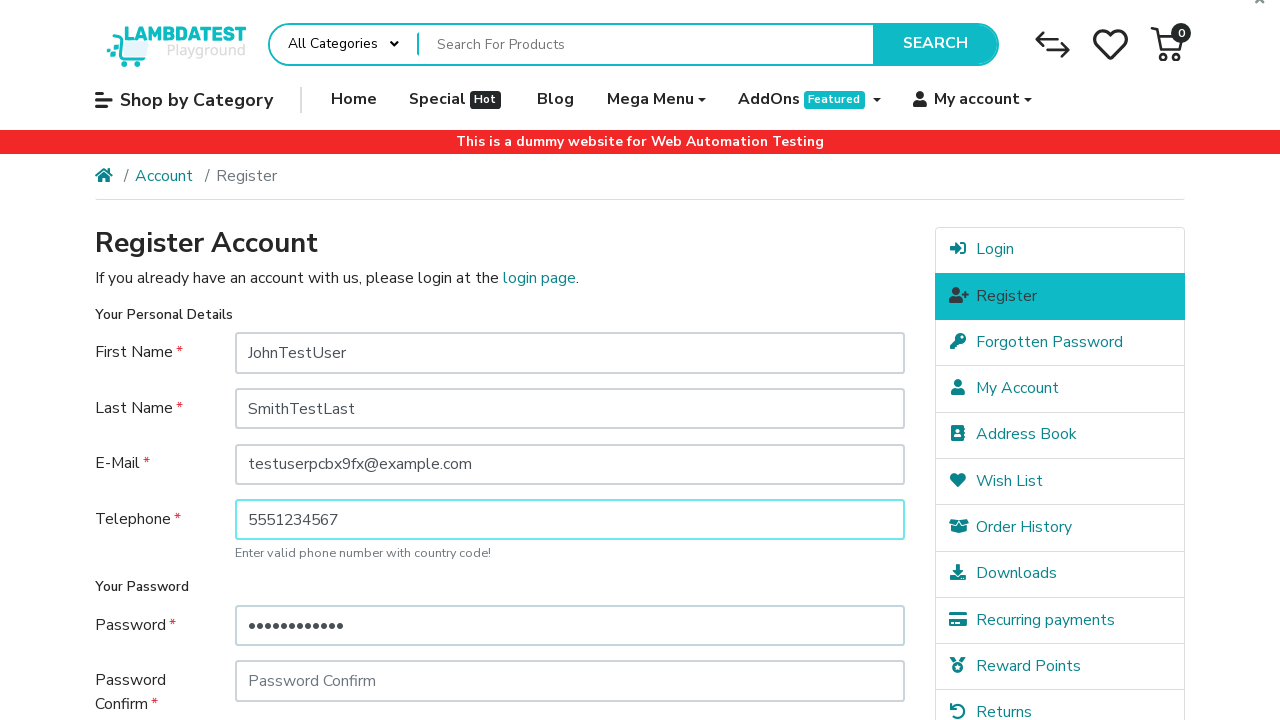

Filled password confirmation field with 'TestPass123!' on #input-confirm
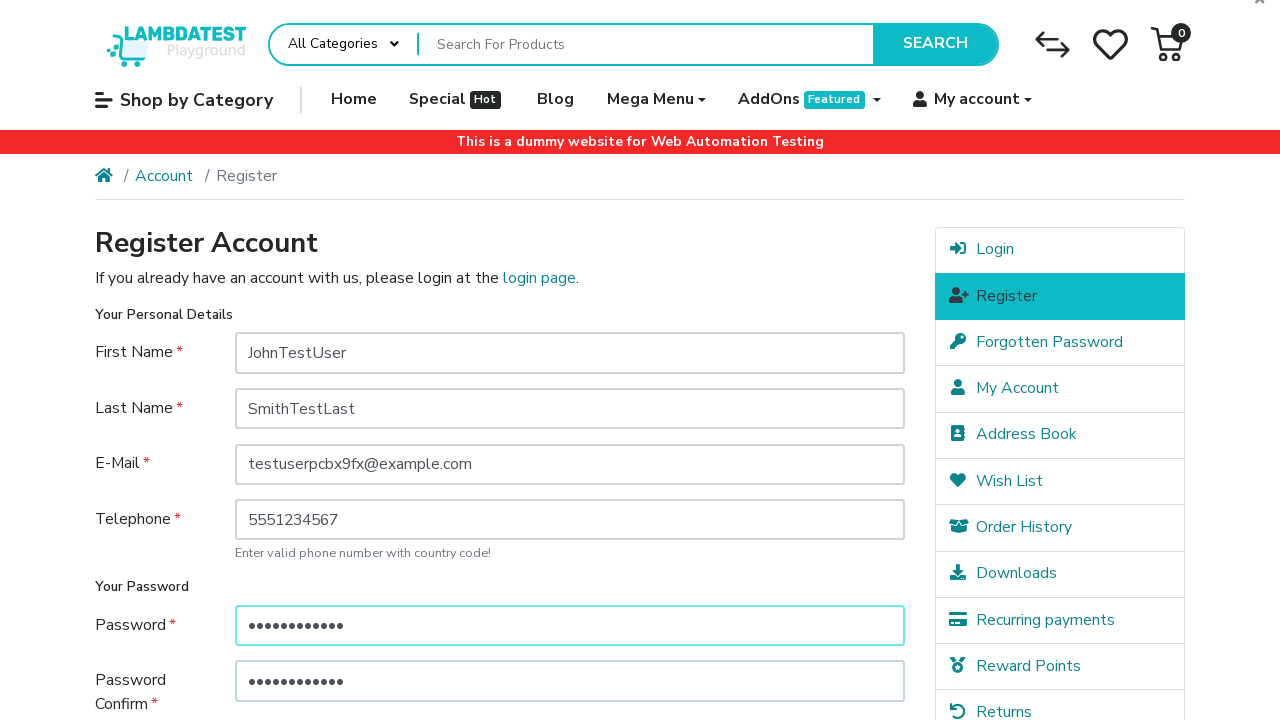

Clicked Privacy Policy agreement checkbox at (628, 578) on internal:text="I have read and agree to the Privacy Policy"i
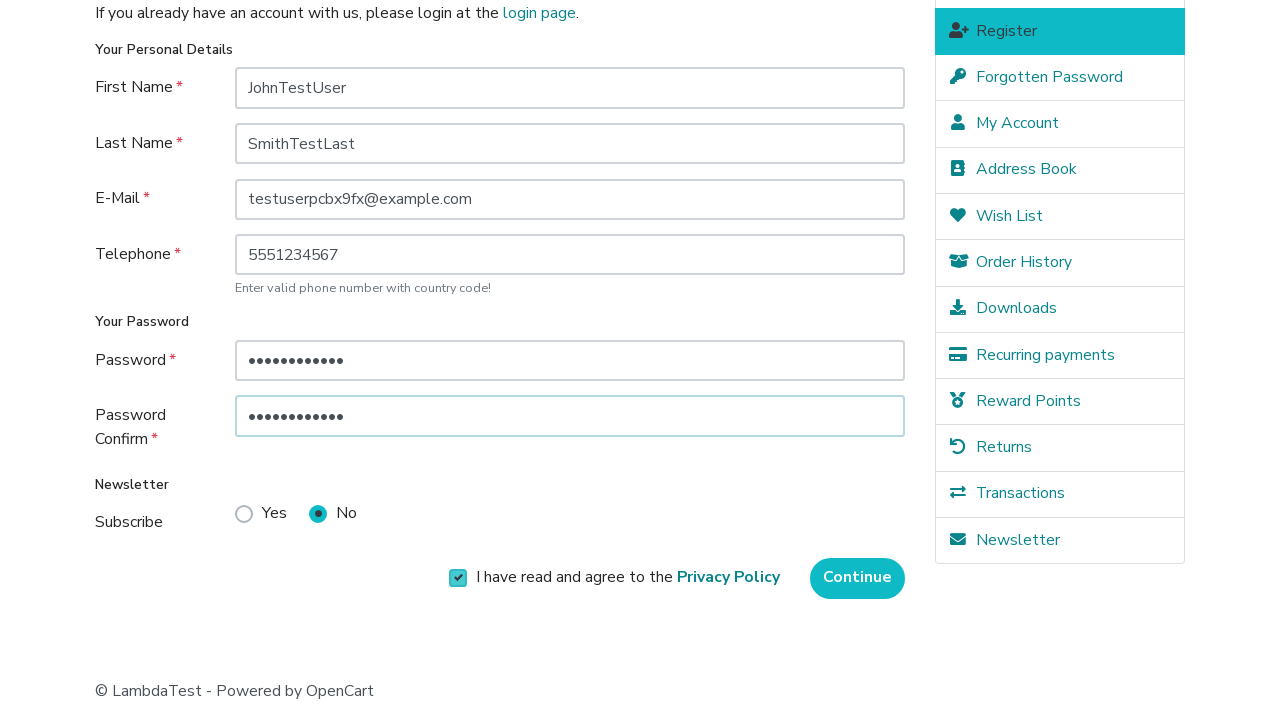

Clicked Continue button to submit registration form at (858, 578) on internal:role=button[name="Continue"i]
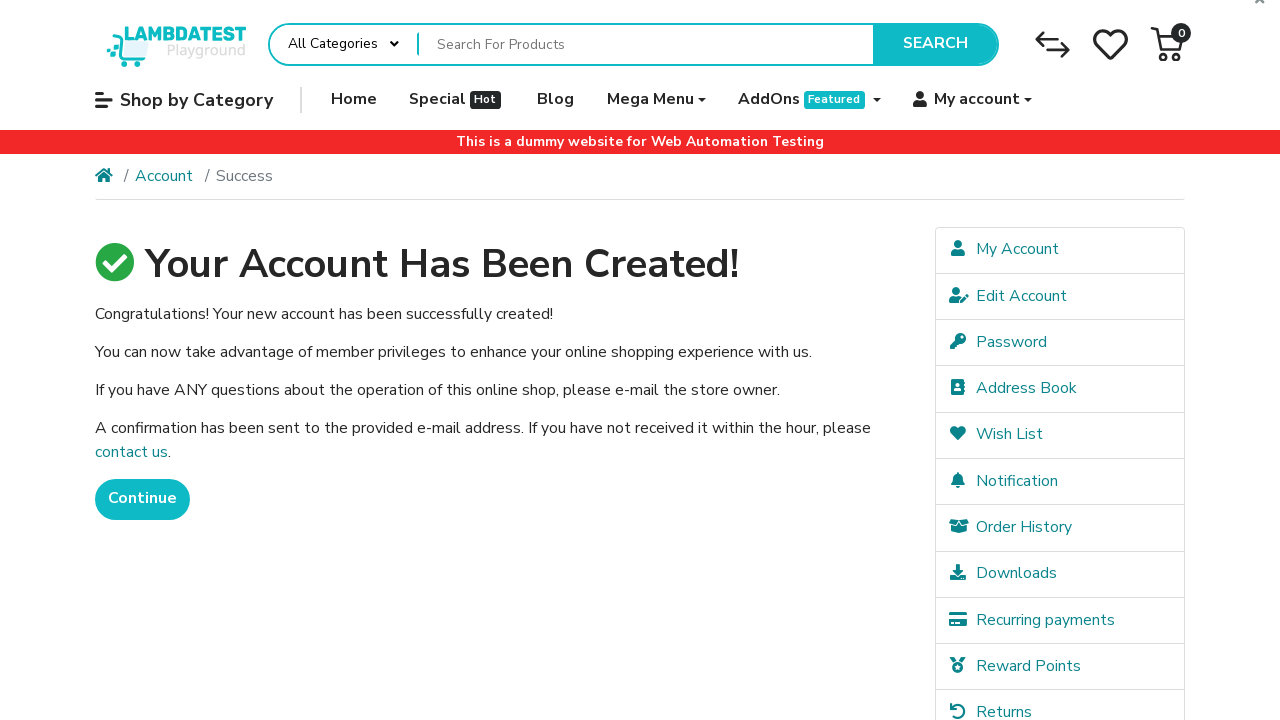

Verified successful registration - 'Your Account Has Been Created' message appeared
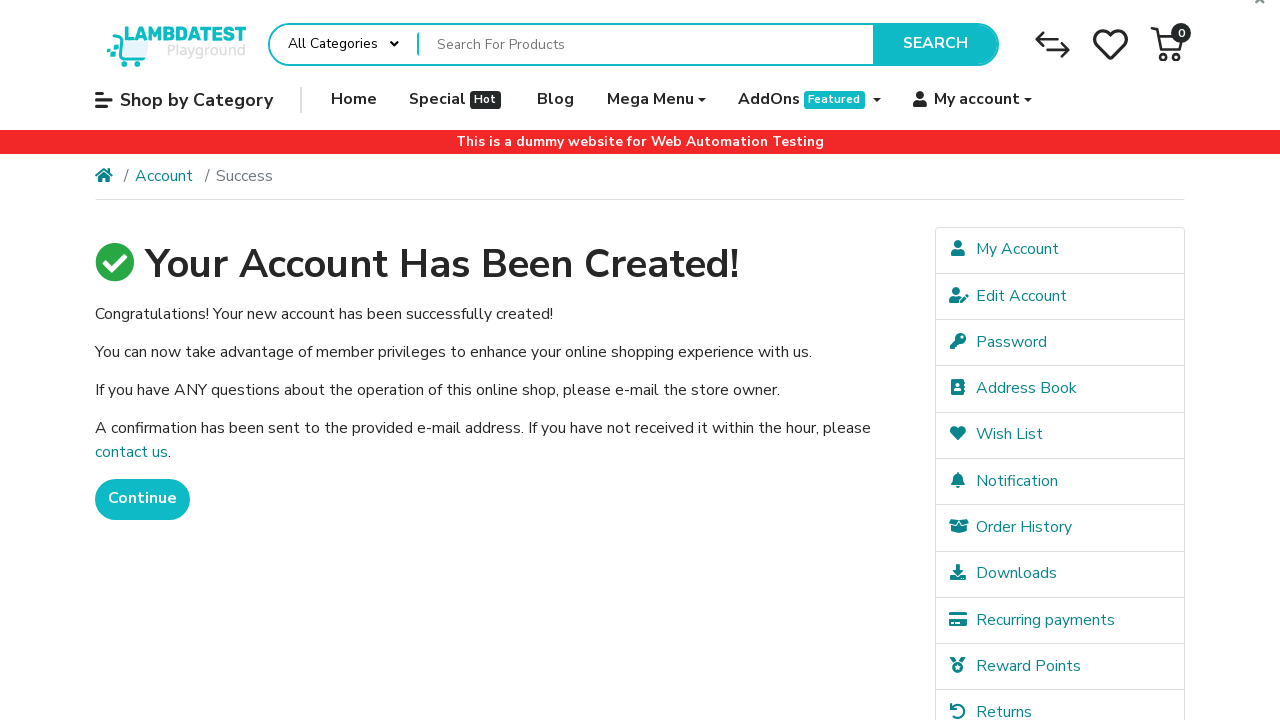

Verified Continue link is visible on account creation confirmation page
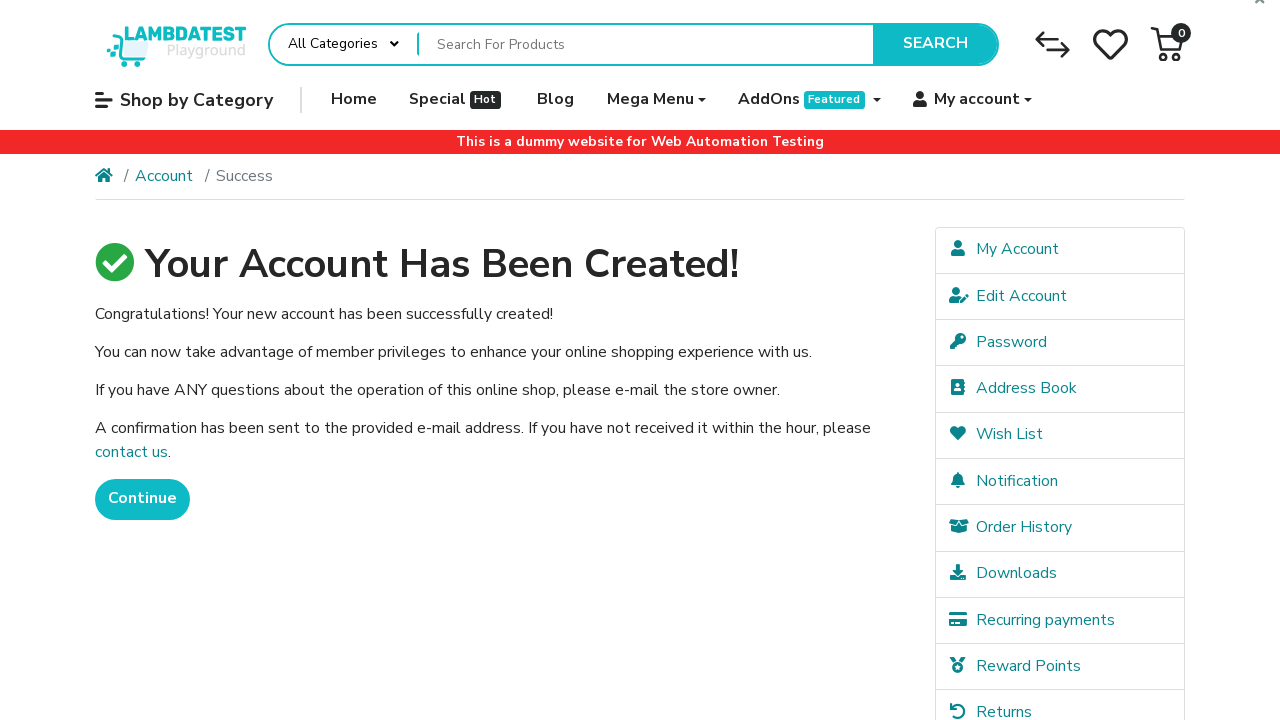

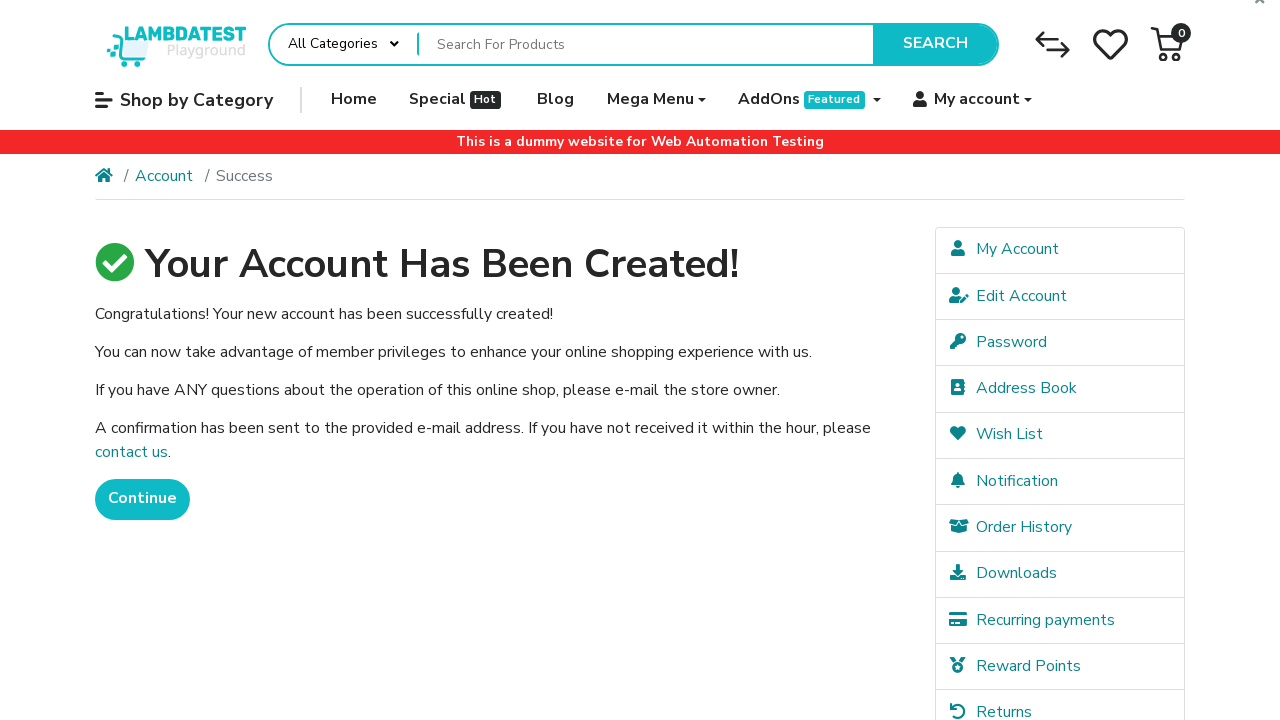